Tests JavaScript prompt alert functionality by clicking on the textbox tab, triggering a prompt alert, entering text into the prompt, and accepting it.

Starting URL: http://demo.automationtesting.in/Alerts.html

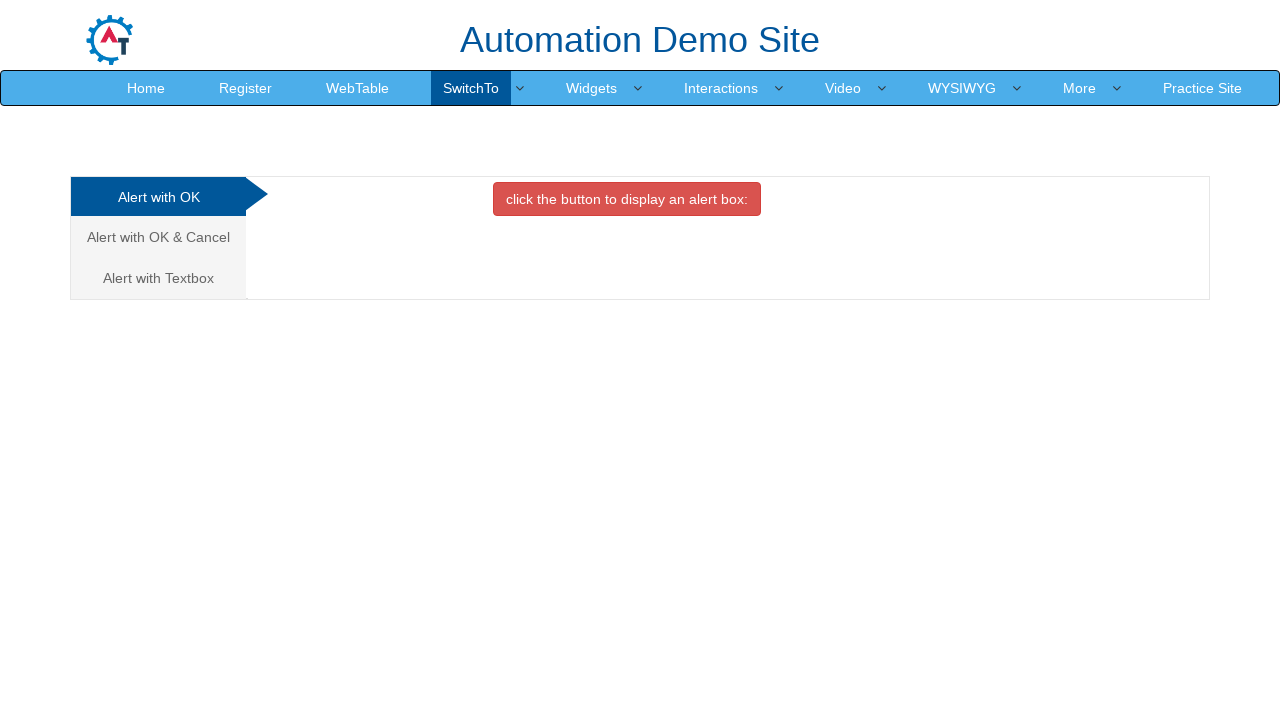

Clicked on the 'Textbox' tab to navigate to prompt alert section at (158, 278) on xpath=//a[contains(text(),'Textbox')]
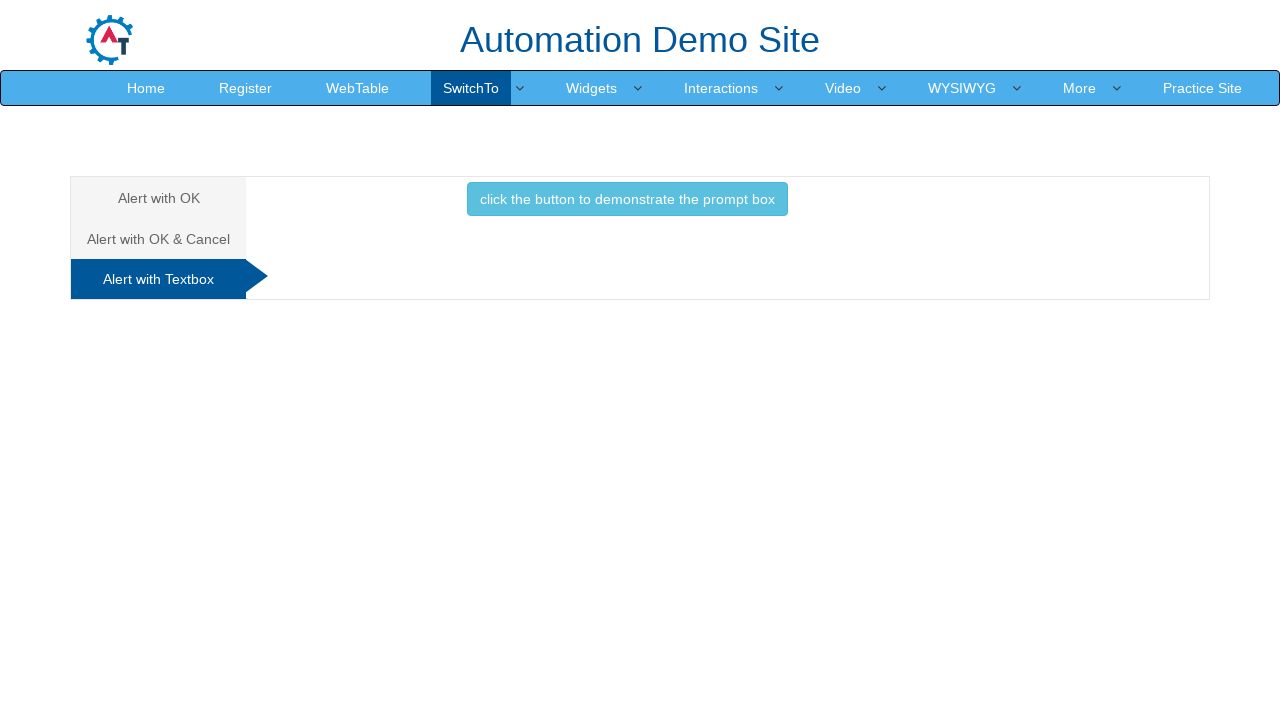

Waited for the button to be visible after tab switch
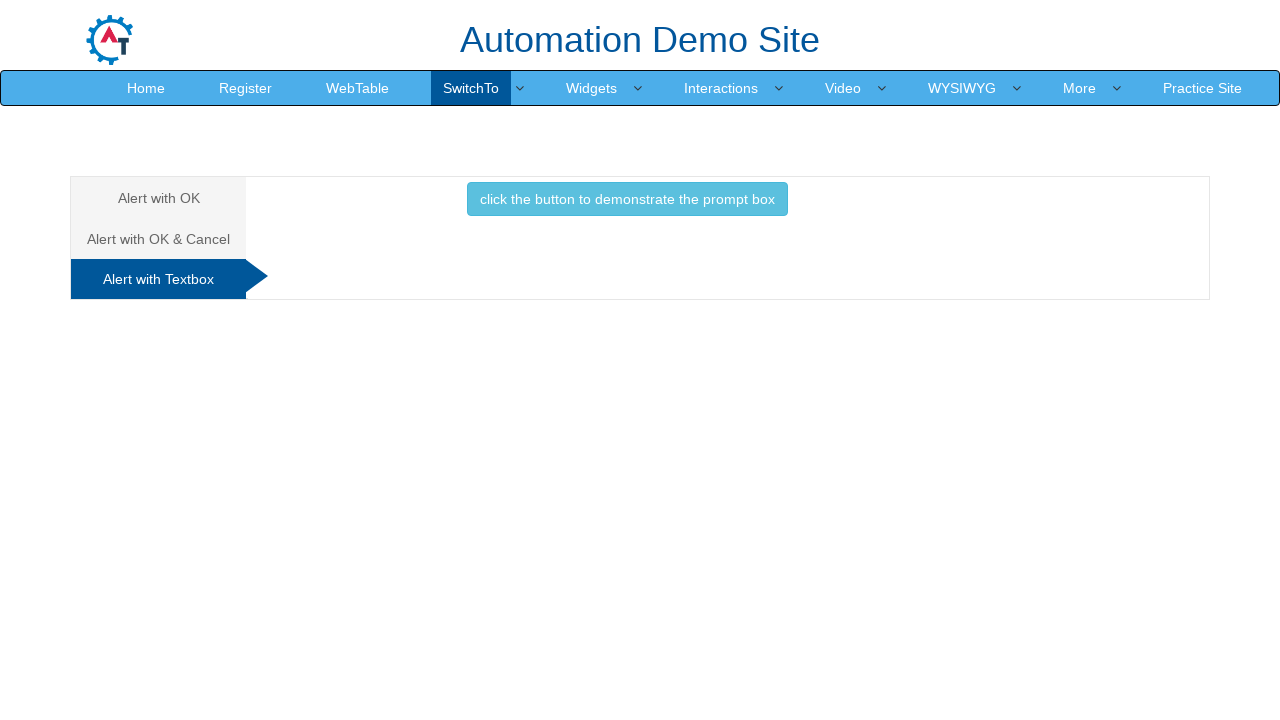

Clicked the button to trigger the prompt alert at (627, 199) on button.btn.btn-info
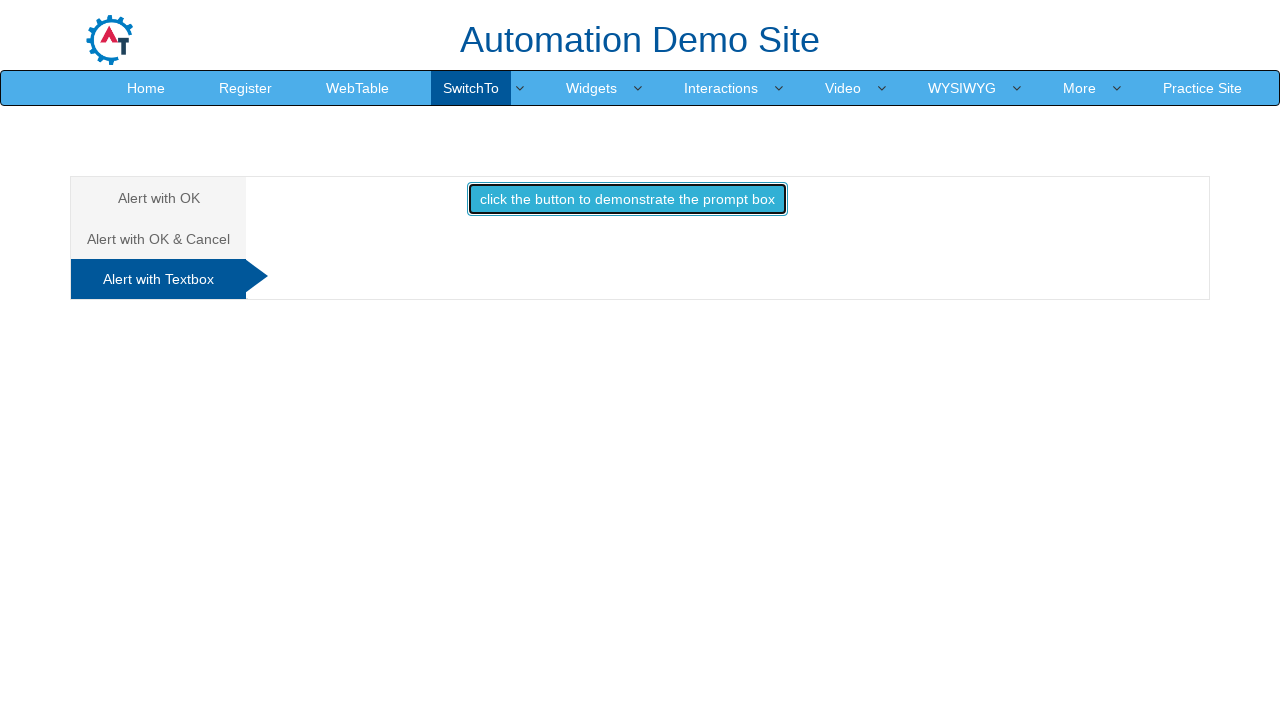

Set up dialog handler to accept prompt with text 'TestUser2024'
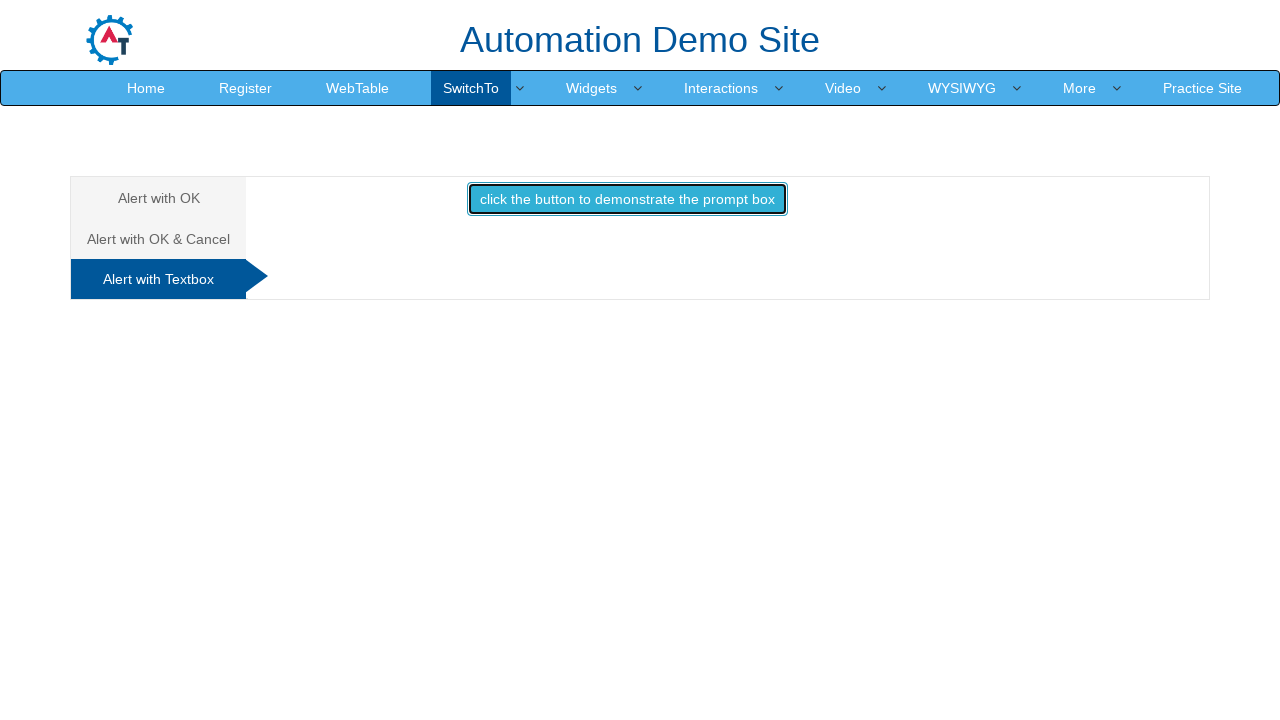

Re-clicked button to trigger the prompt alert and accepted it with 'TestUser2024' at (627, 199) on button.btn.btn-info
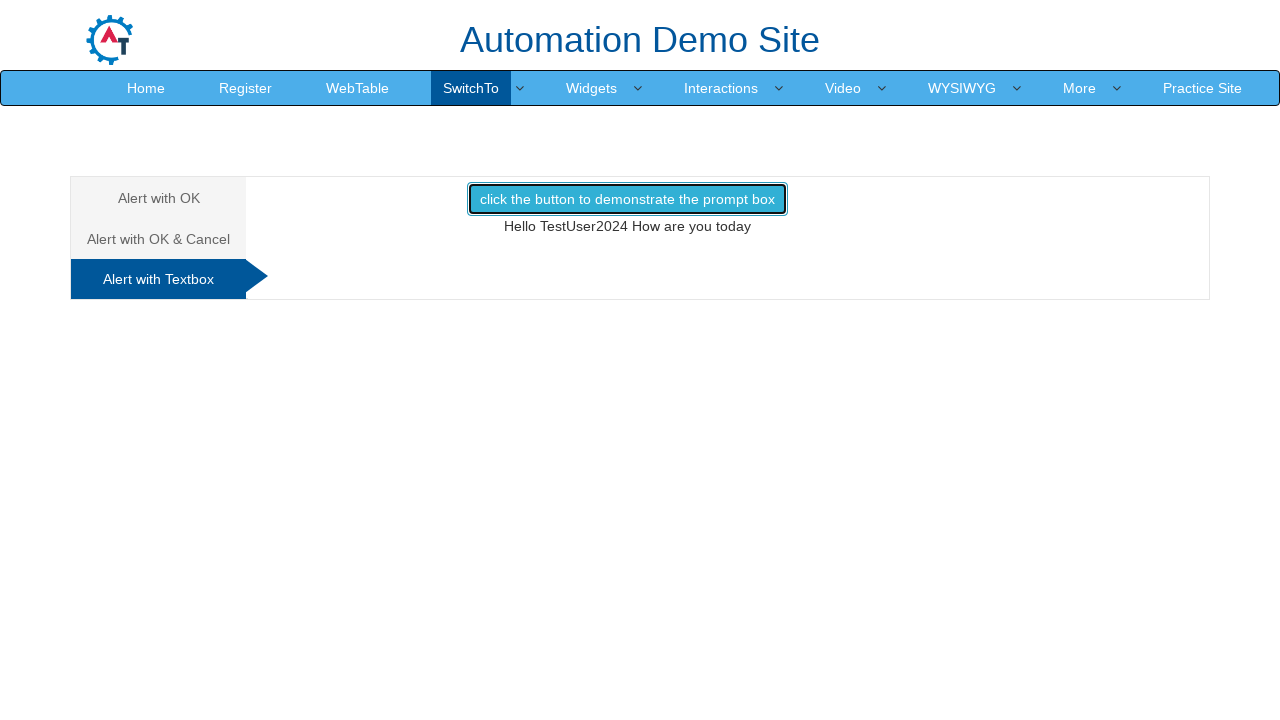

Waited for dialog handling to complete
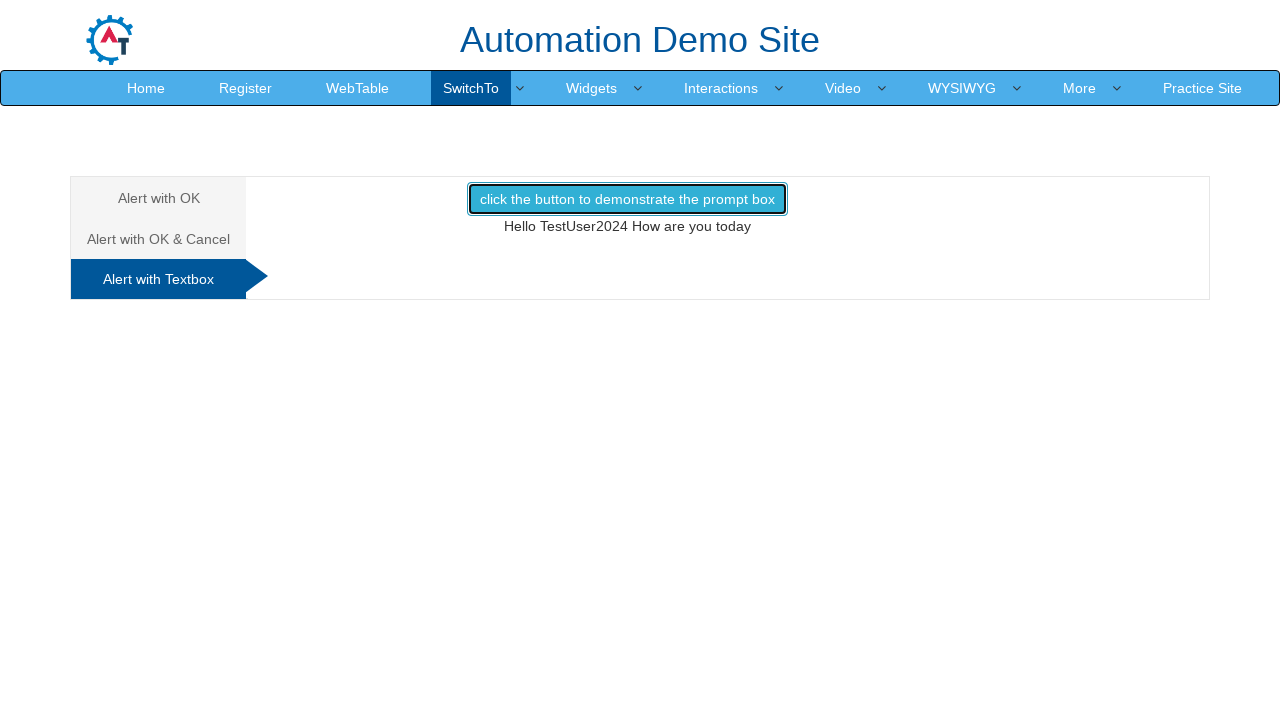

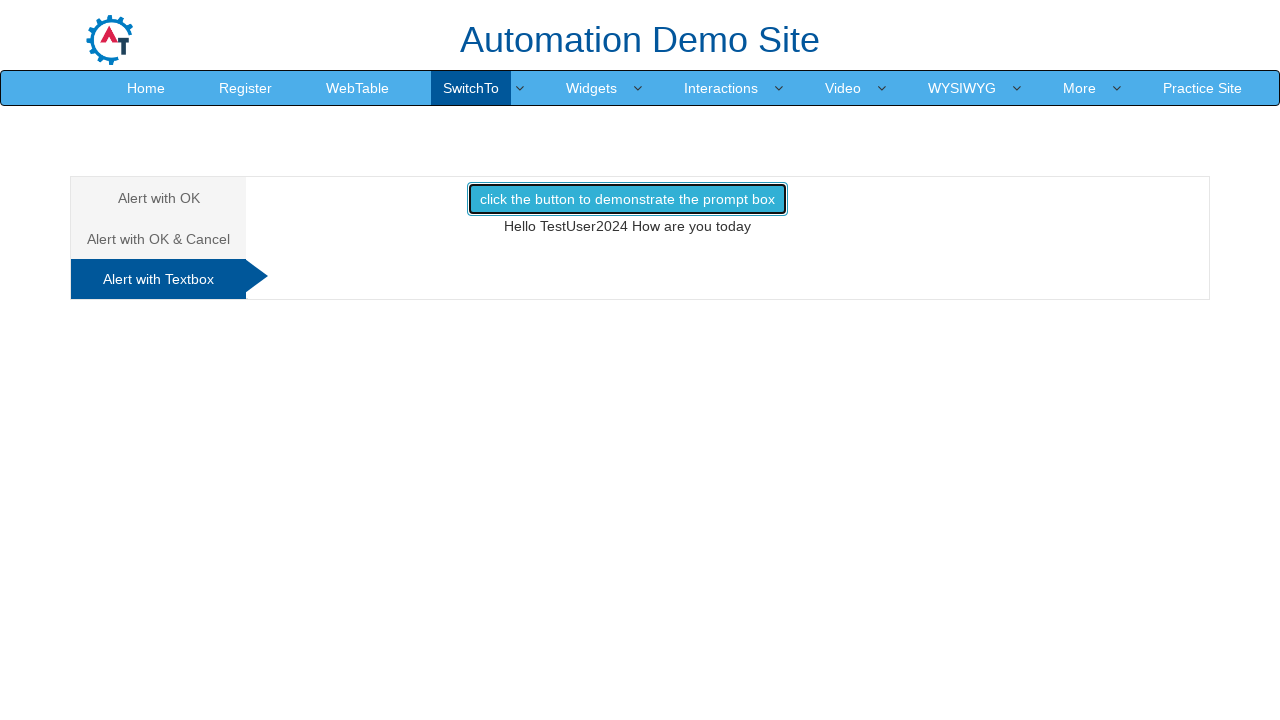